Navigates to the DemoBlaze online store and verifies that the page title is "STORE"

Starting URL: https://www.demoblaze.com/index.html

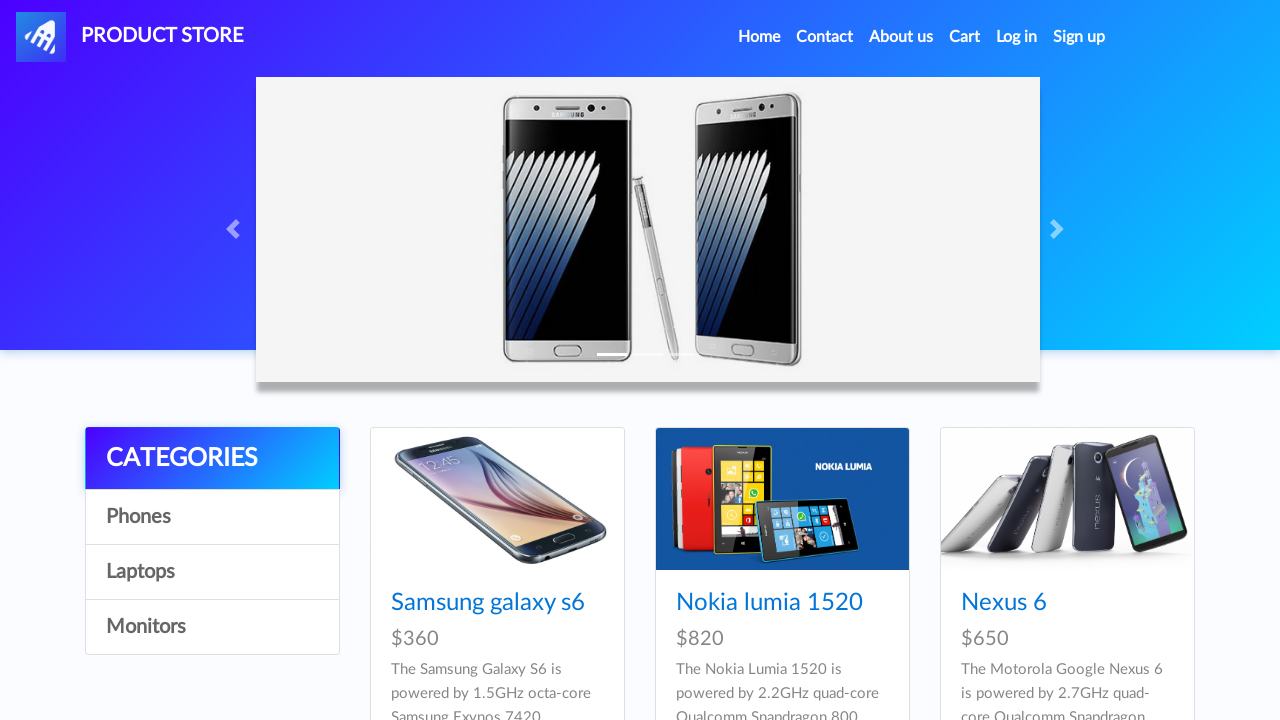

Retrieved page title
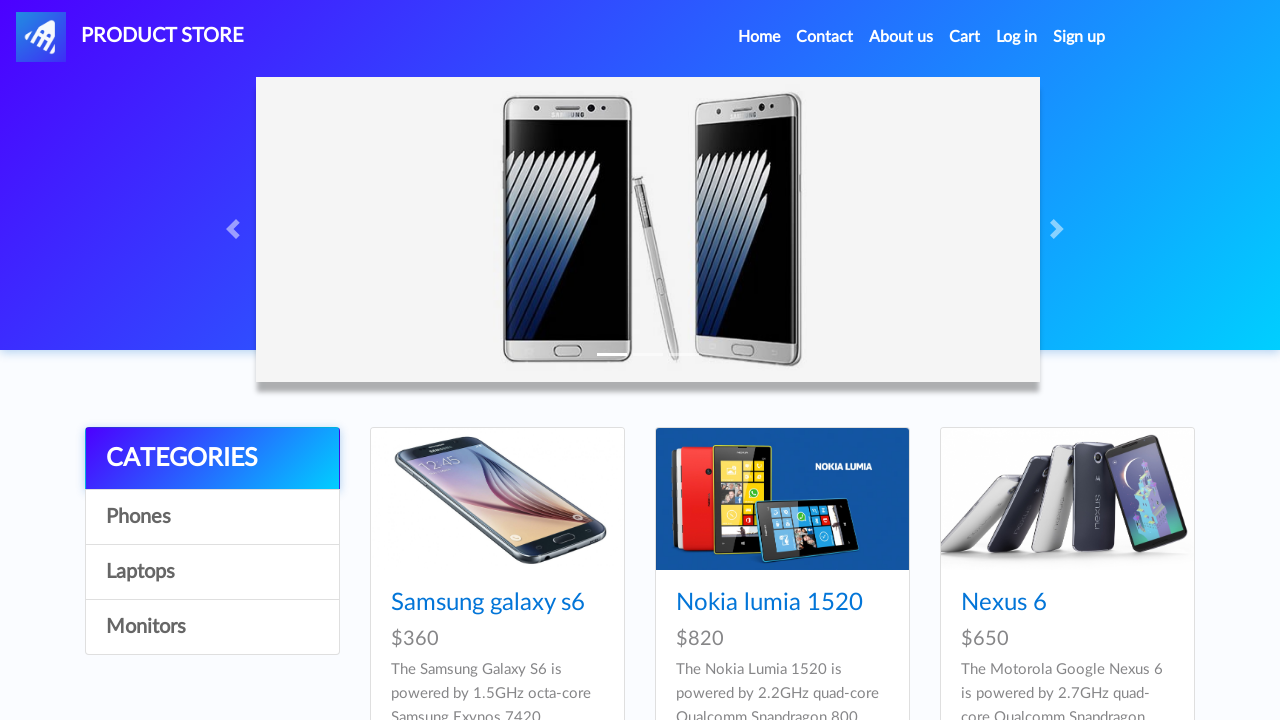

Verified page title is 'STORE'
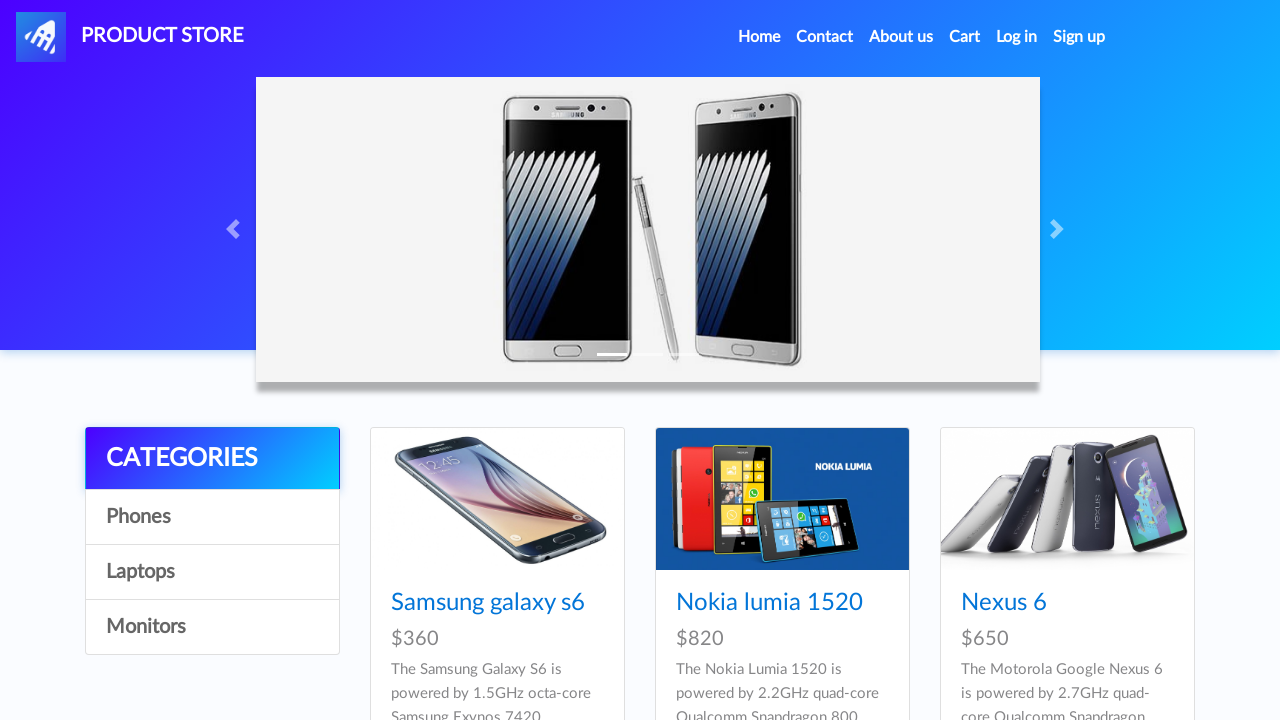

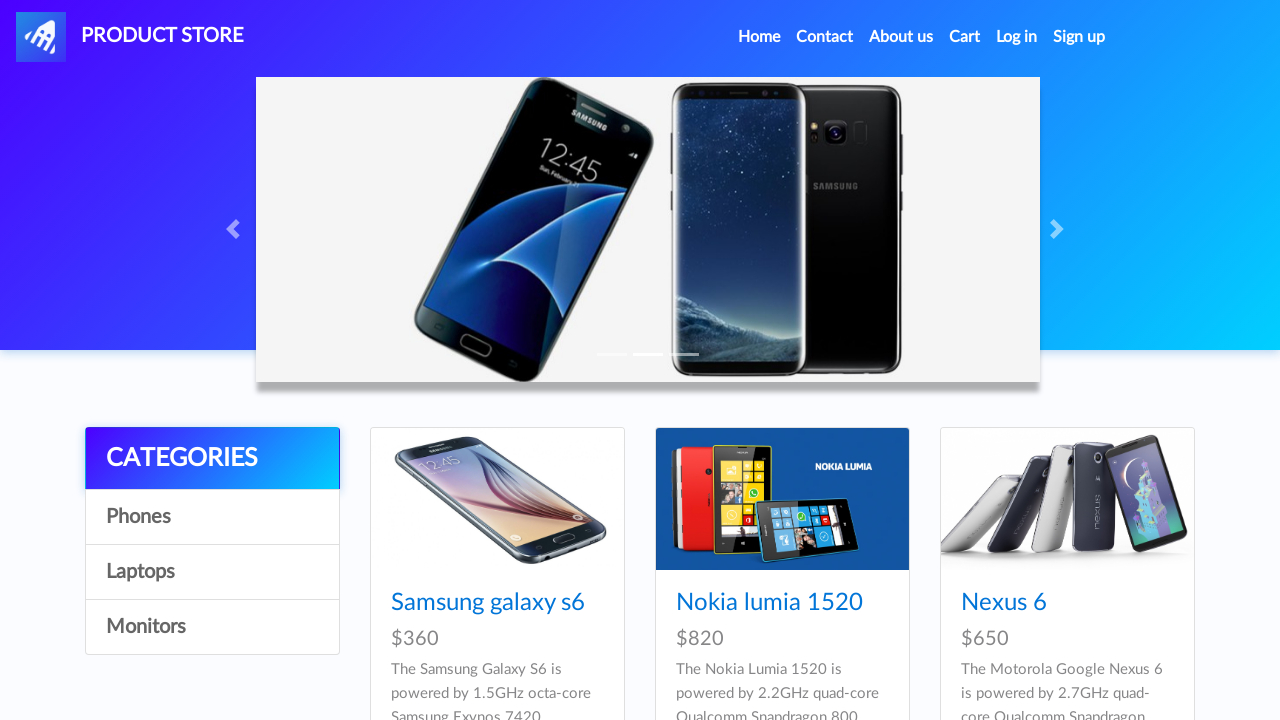